Tests right-click context menu functionality by performing a context click on a designated area, verifying the alert message, then clicking a link that opens a new tab and verifying the content on the new page.

Starting URL: https://the-internet.herokuapp.com/context_menu

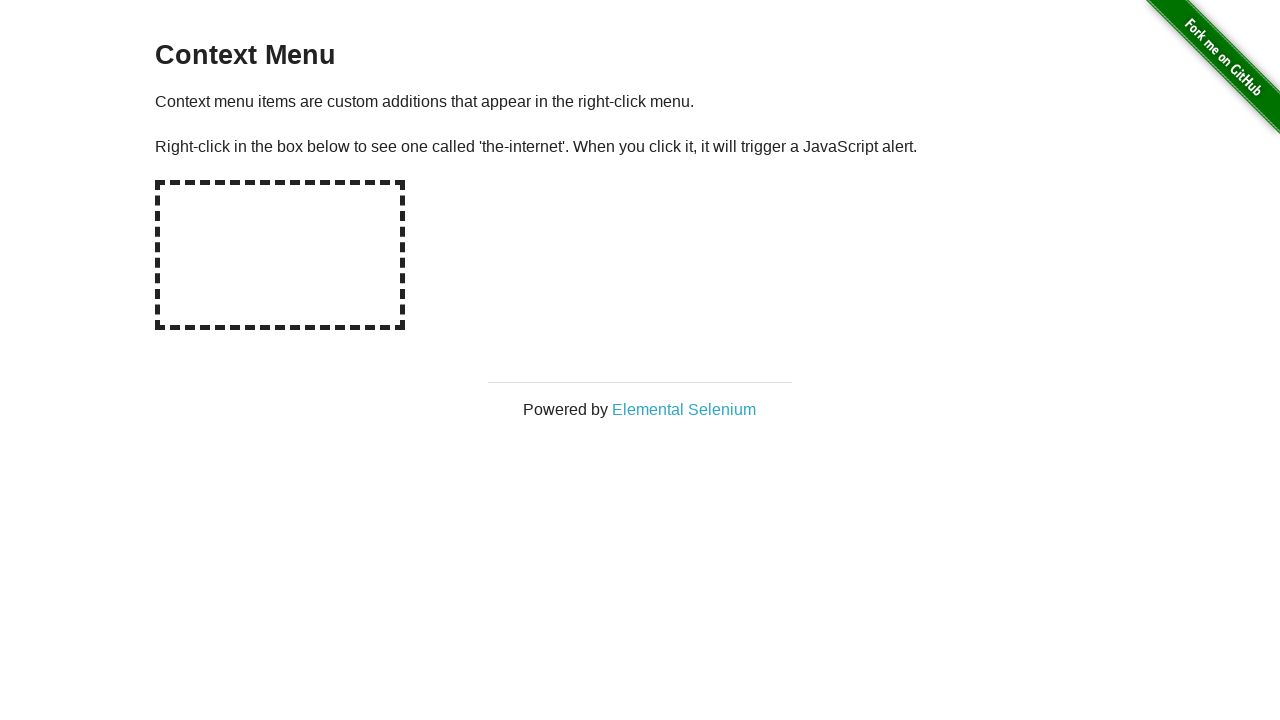

Set up dialog handler for context menu alert
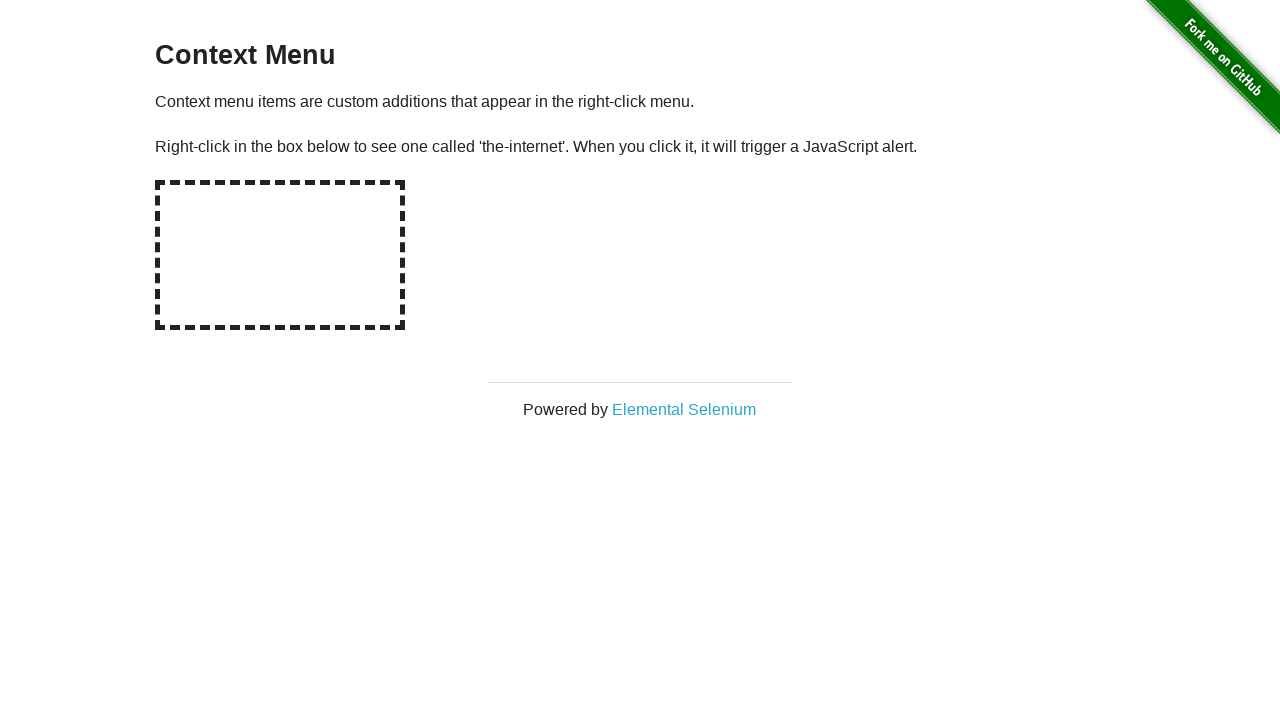

Dialog handler verified alert message 'You selected a context menu' and accepted it at (280, 255) on #hot-spot
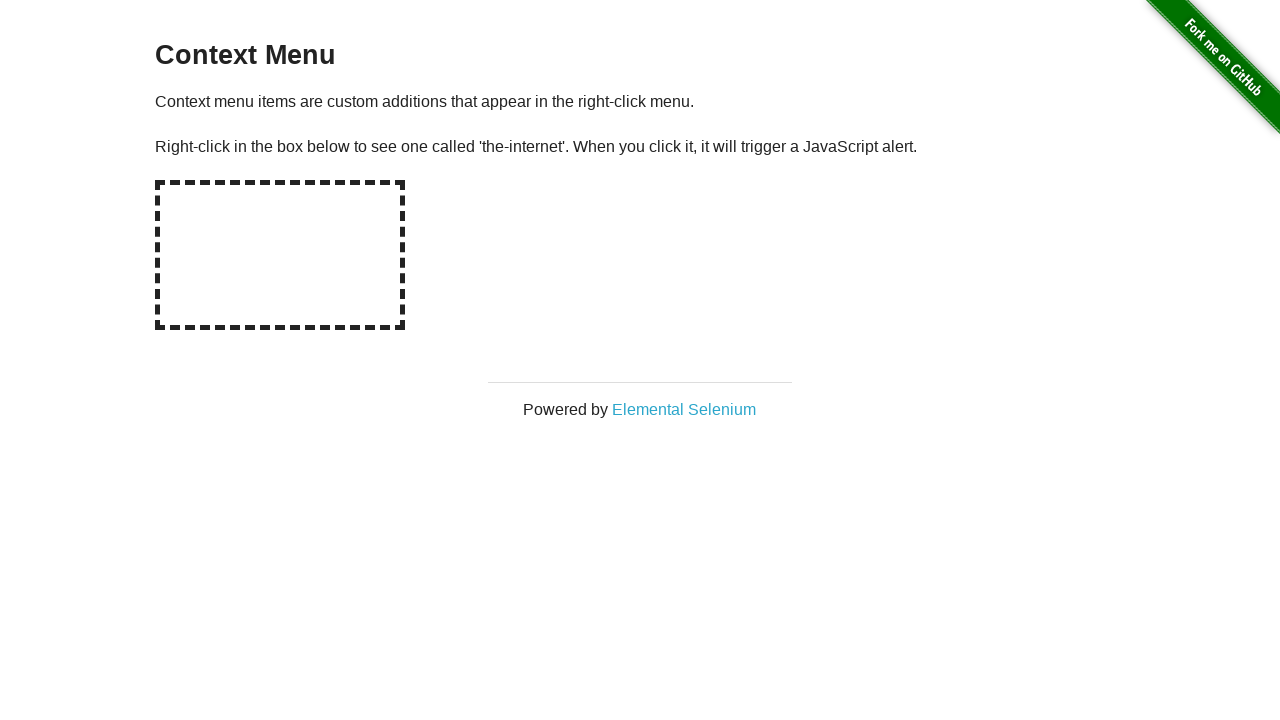

Right-clicked on hot-spot area to trigger context menu
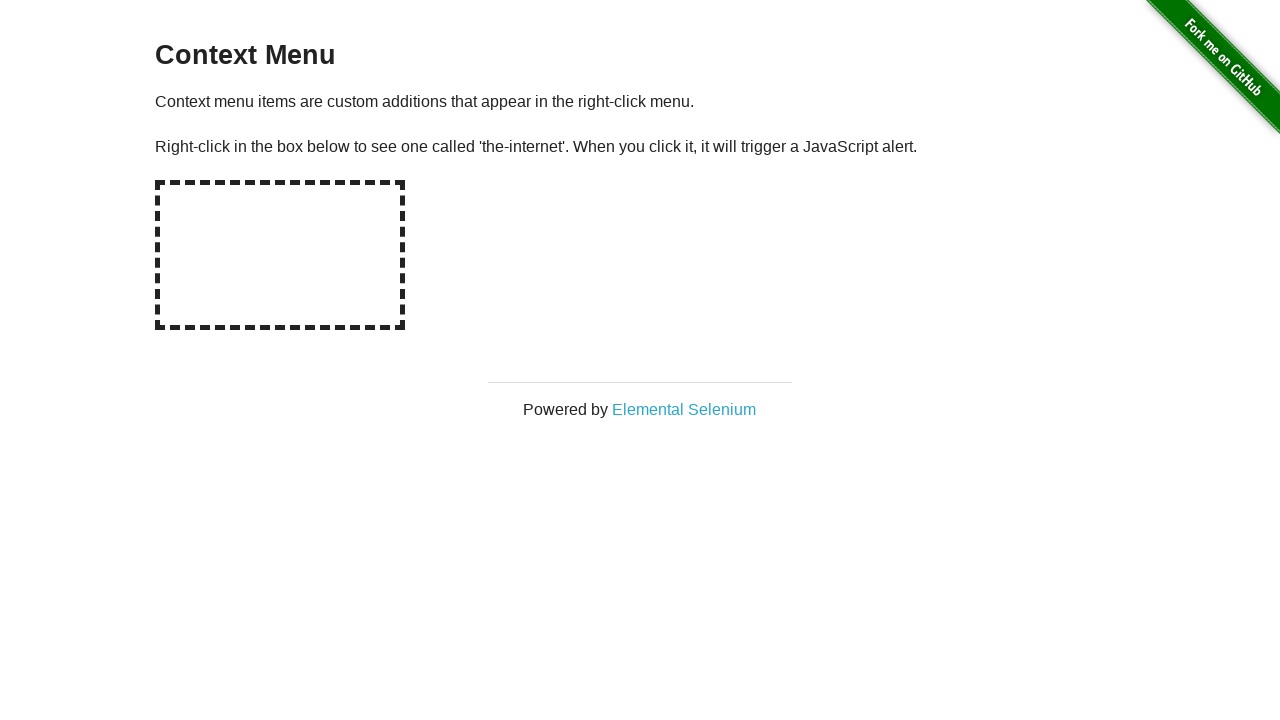

Waited for dialog to be processed
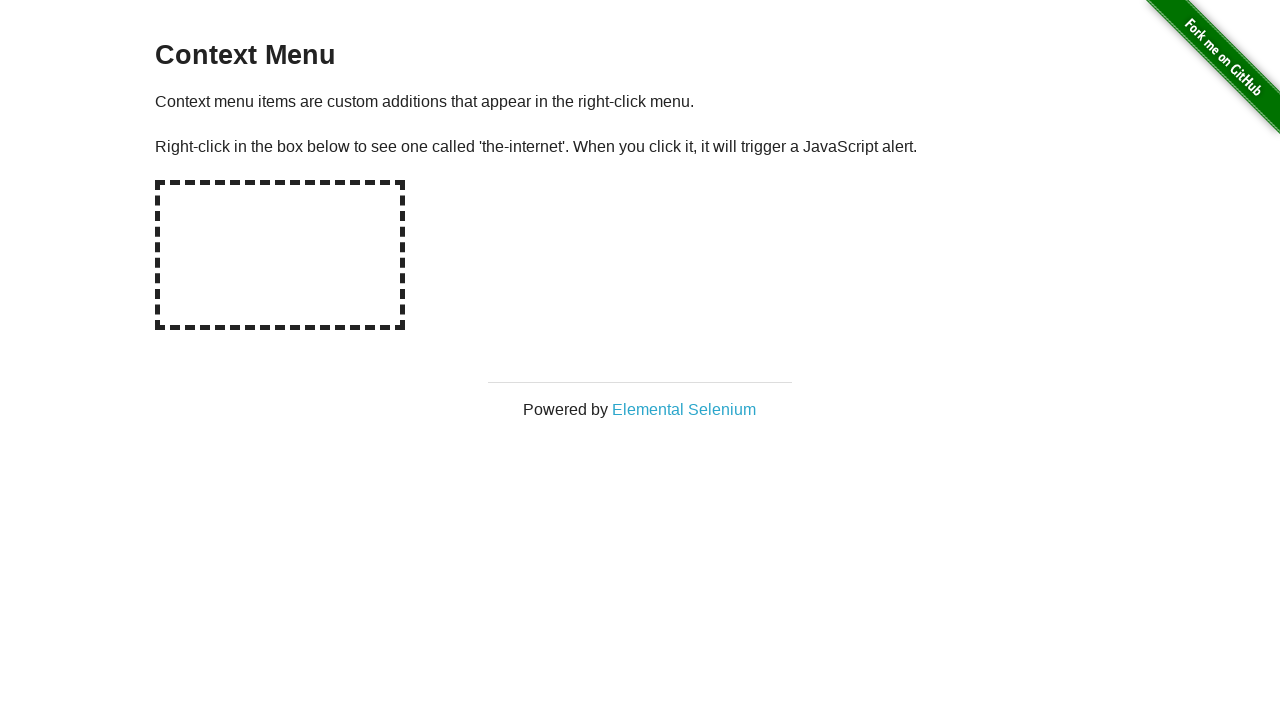

Clicked on 'Elemental Selenium' link to open new tab at (684, 409) on text=Elemental Selenium
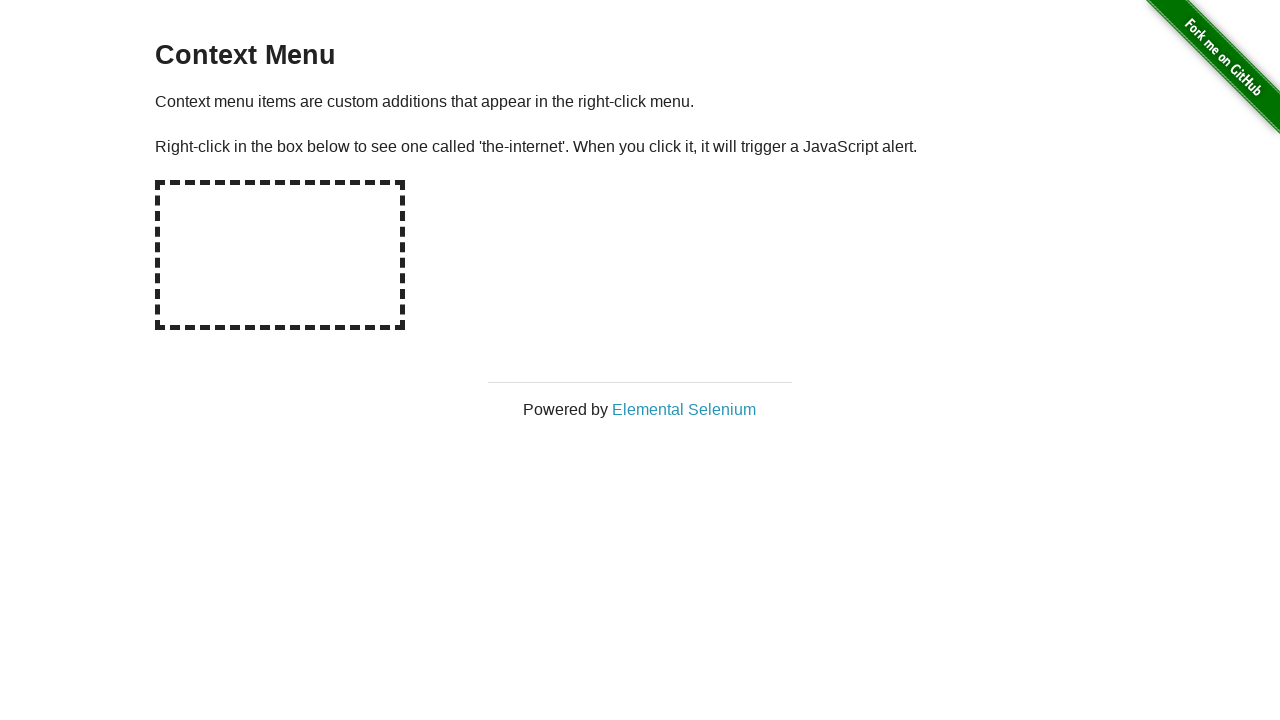

Retrieved new page object from new tab
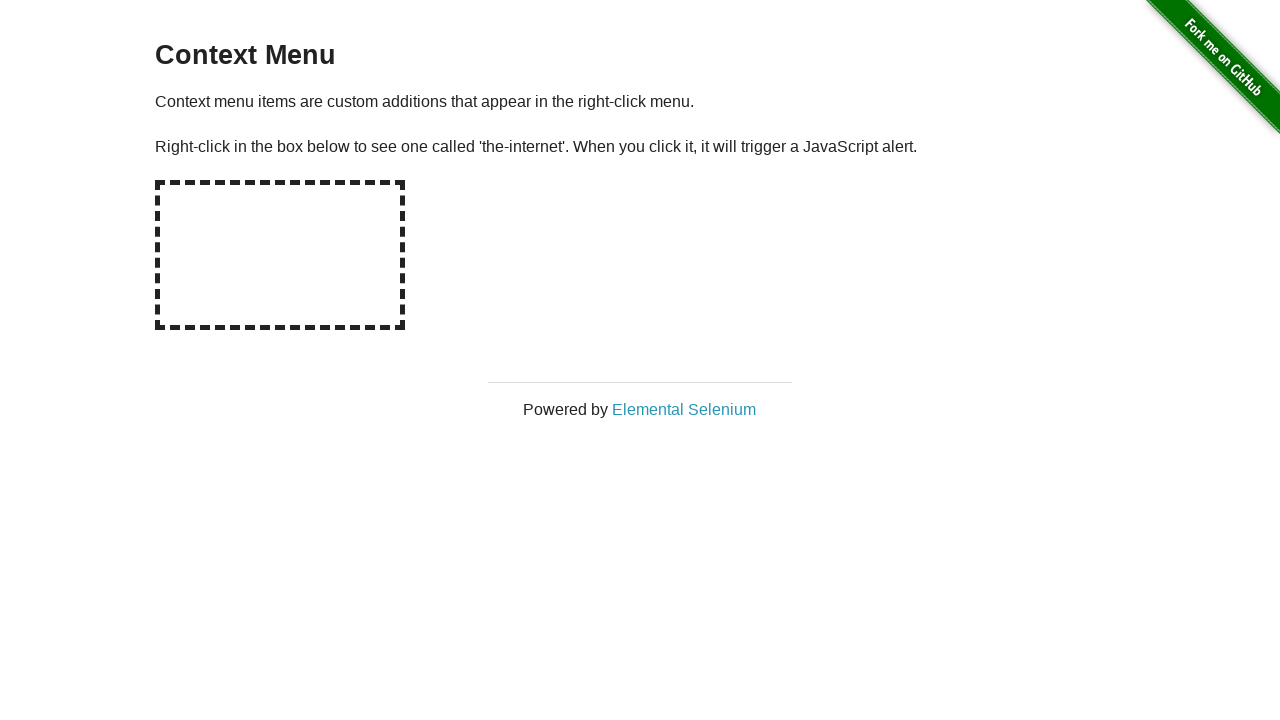

Waited for new page to fully load
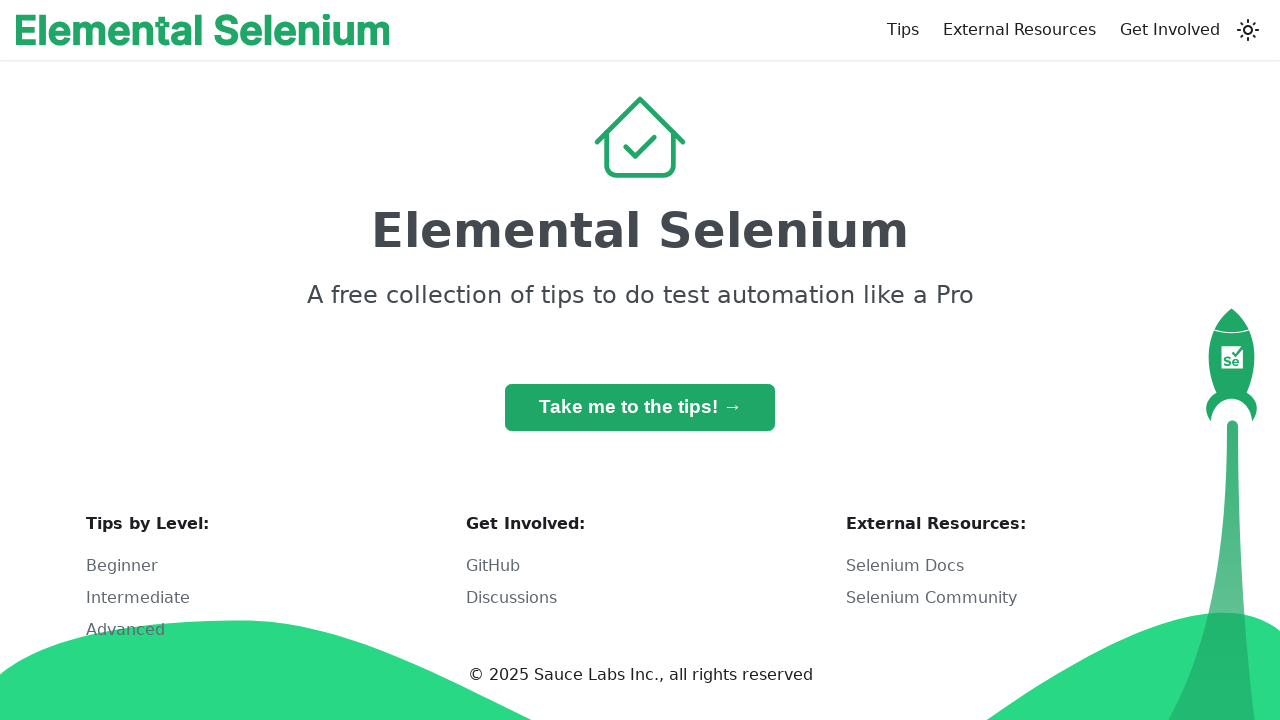

Retrieved h1 text content from new page
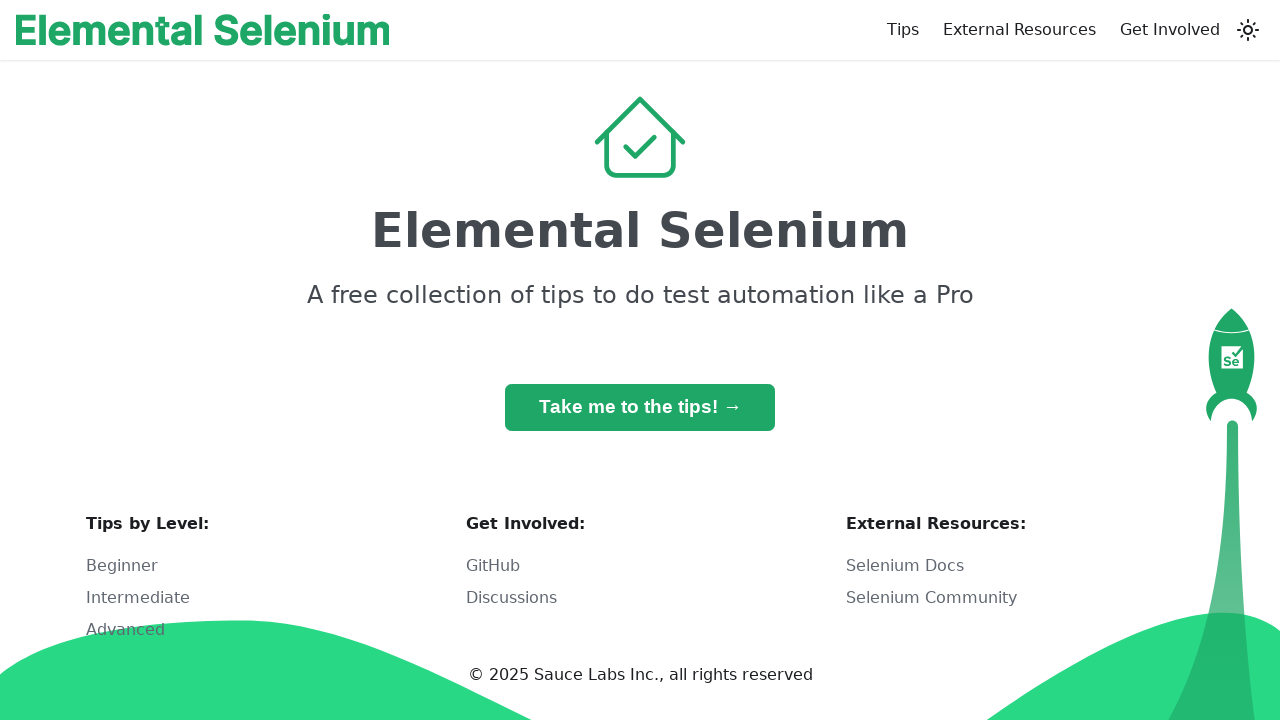

Verified h1 contains expected text or is visible on new page
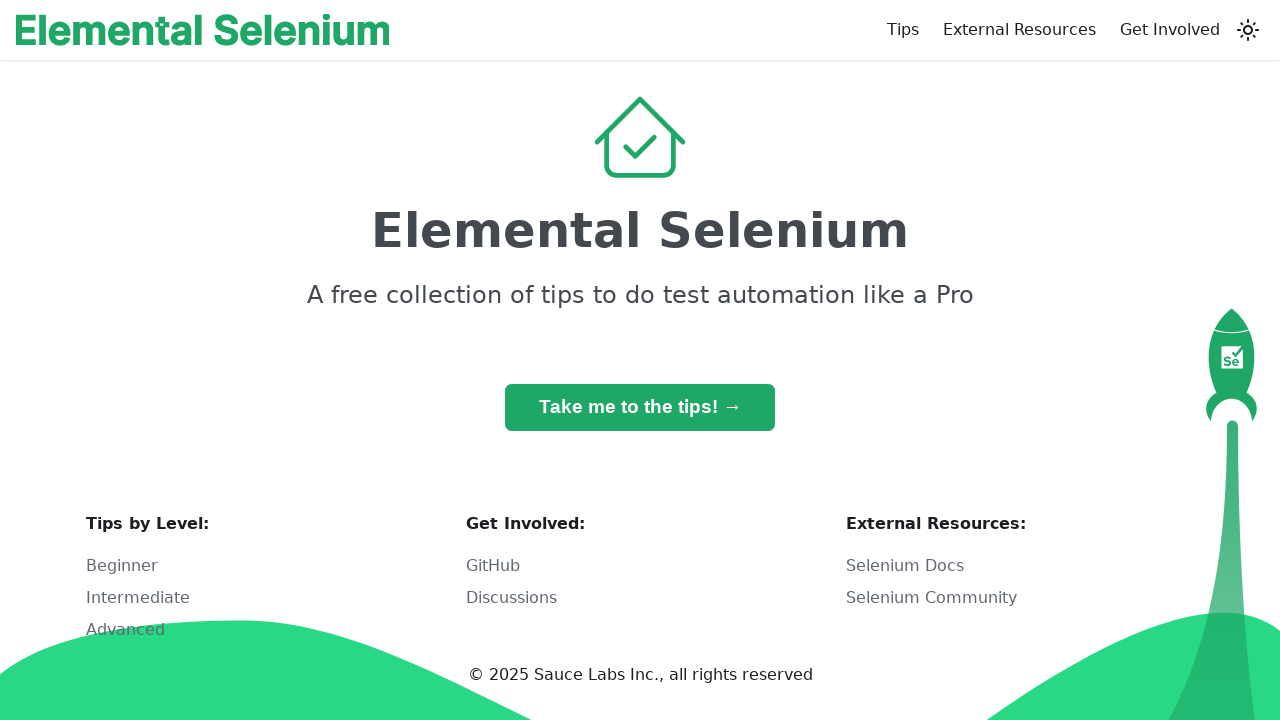

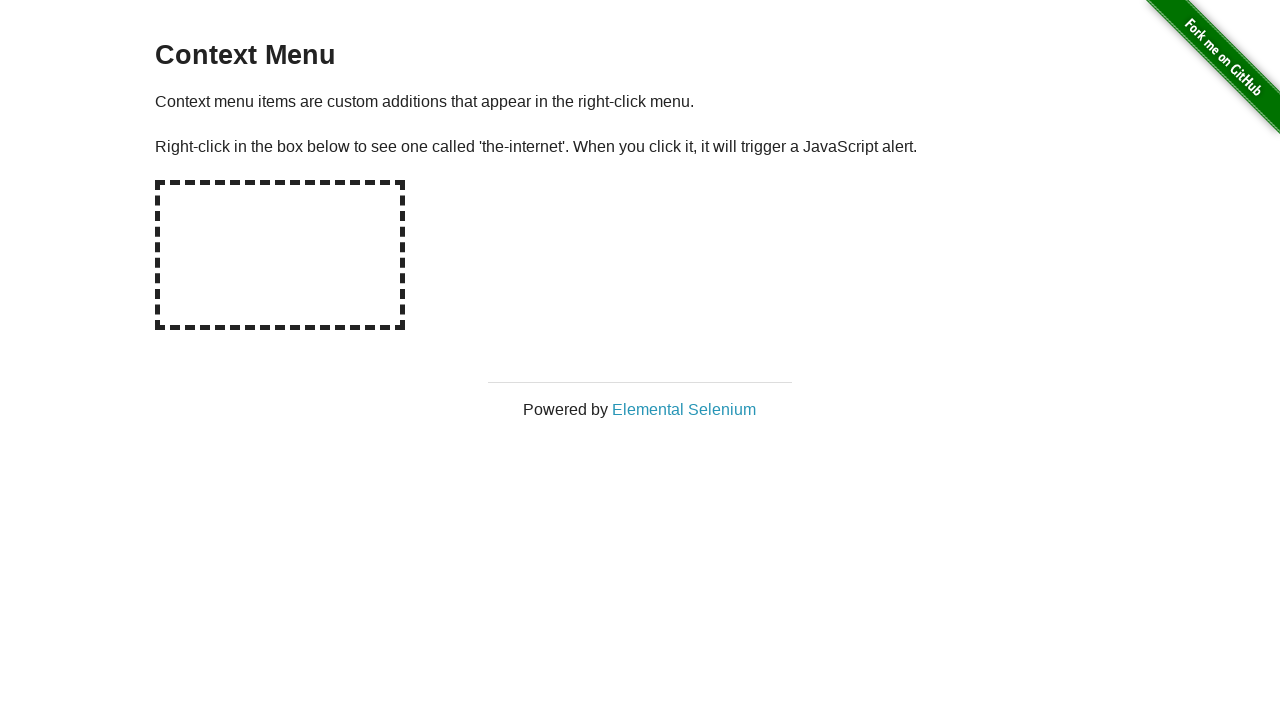